Tests the exam result page by selecting "Main" as the result type and choosing a specific course from the dropdown menus

Starting URL: https://exam.bujhansi.ac.in/frmViewCampusCurrentResult.aspx

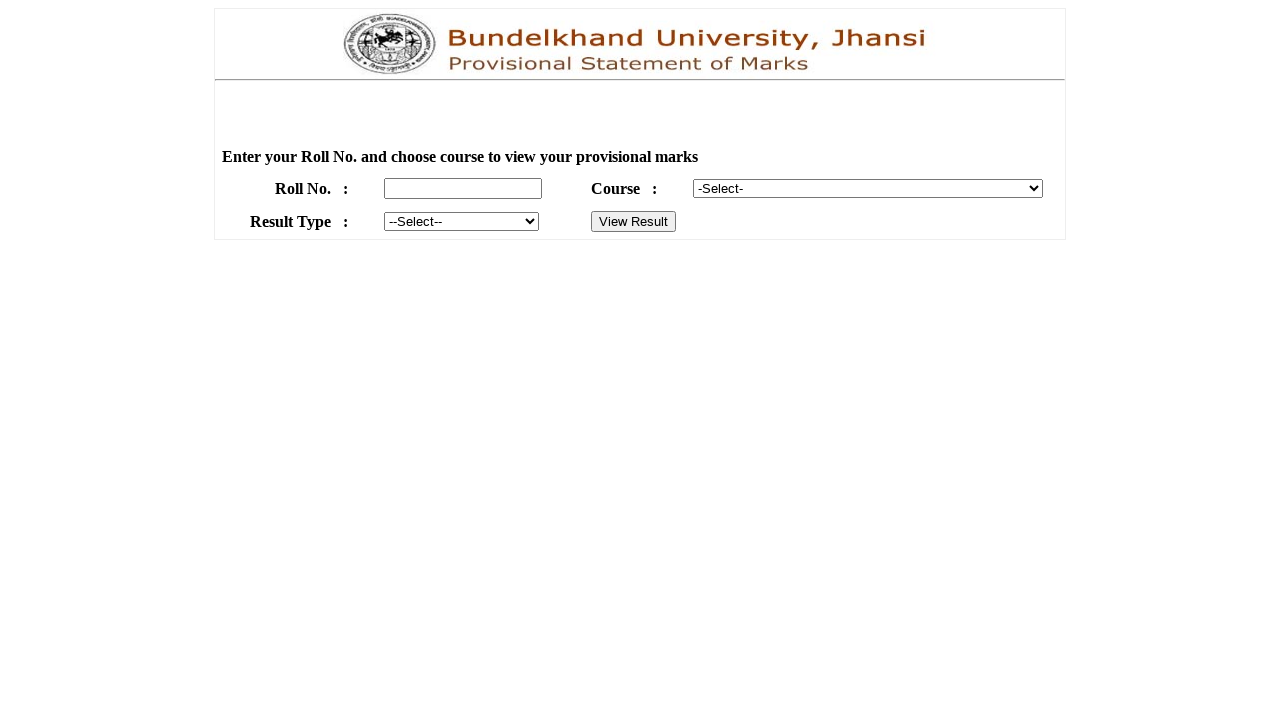

Result type dropdown loaded
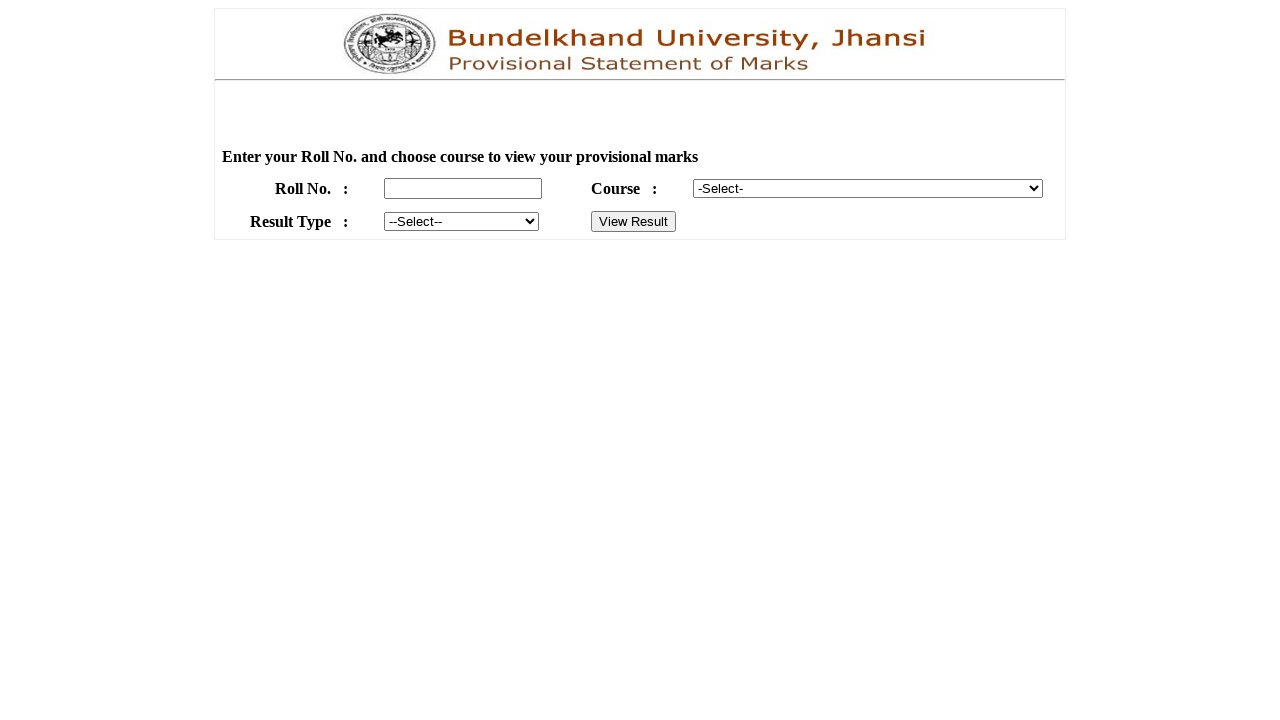

Selected 'Main' from result type dropdown on #ddlResultType
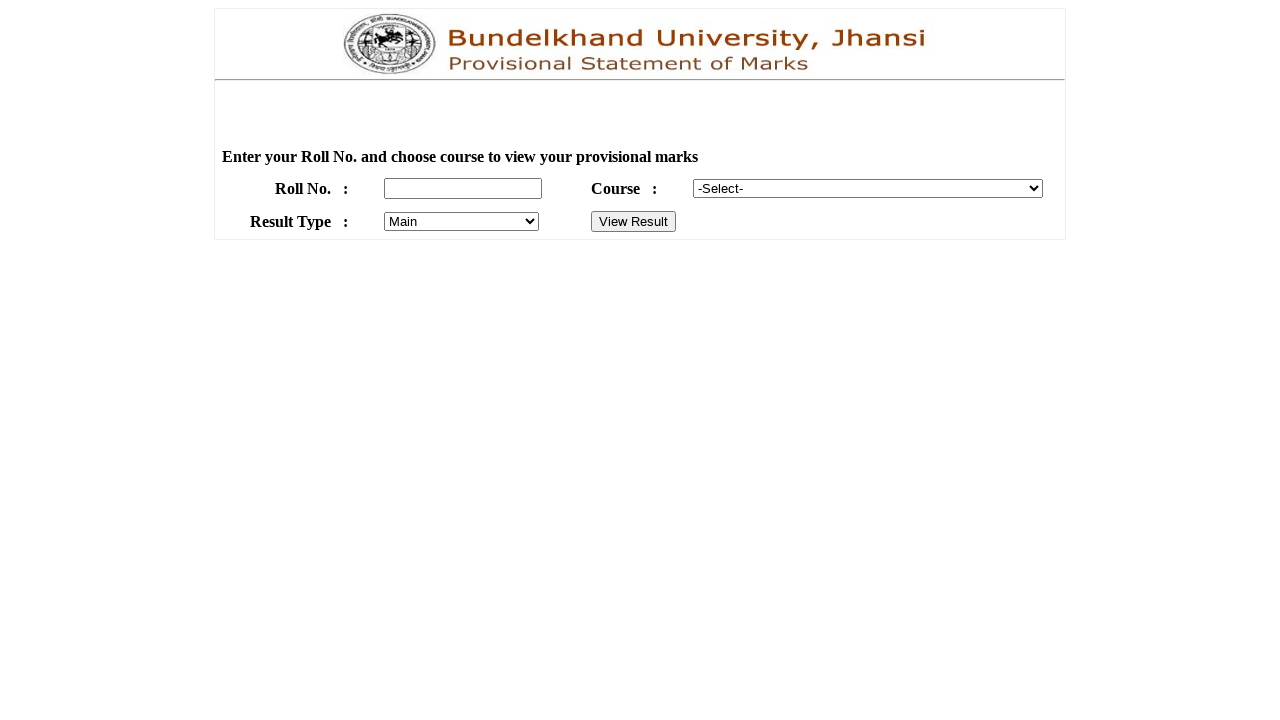

Course dropdown loaded and populated
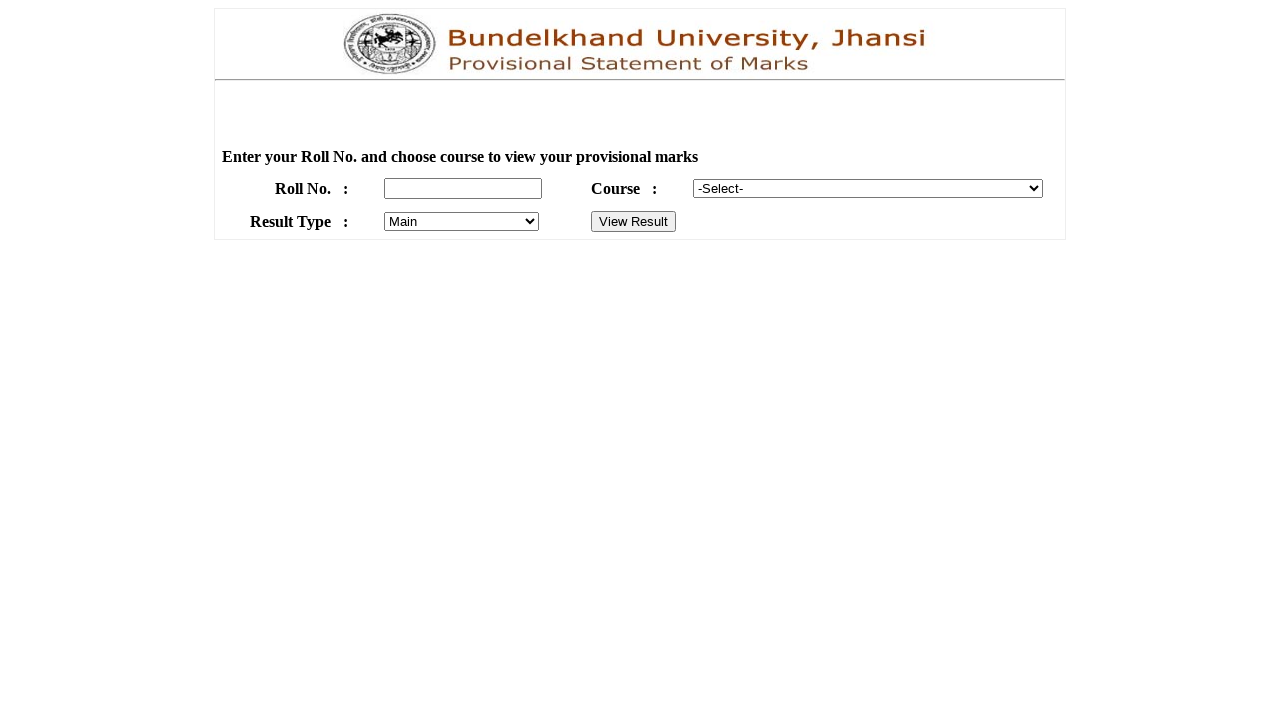

Selected 'B.C.A. (Hons.) I Semester' from course dropdown on #ddlCourse
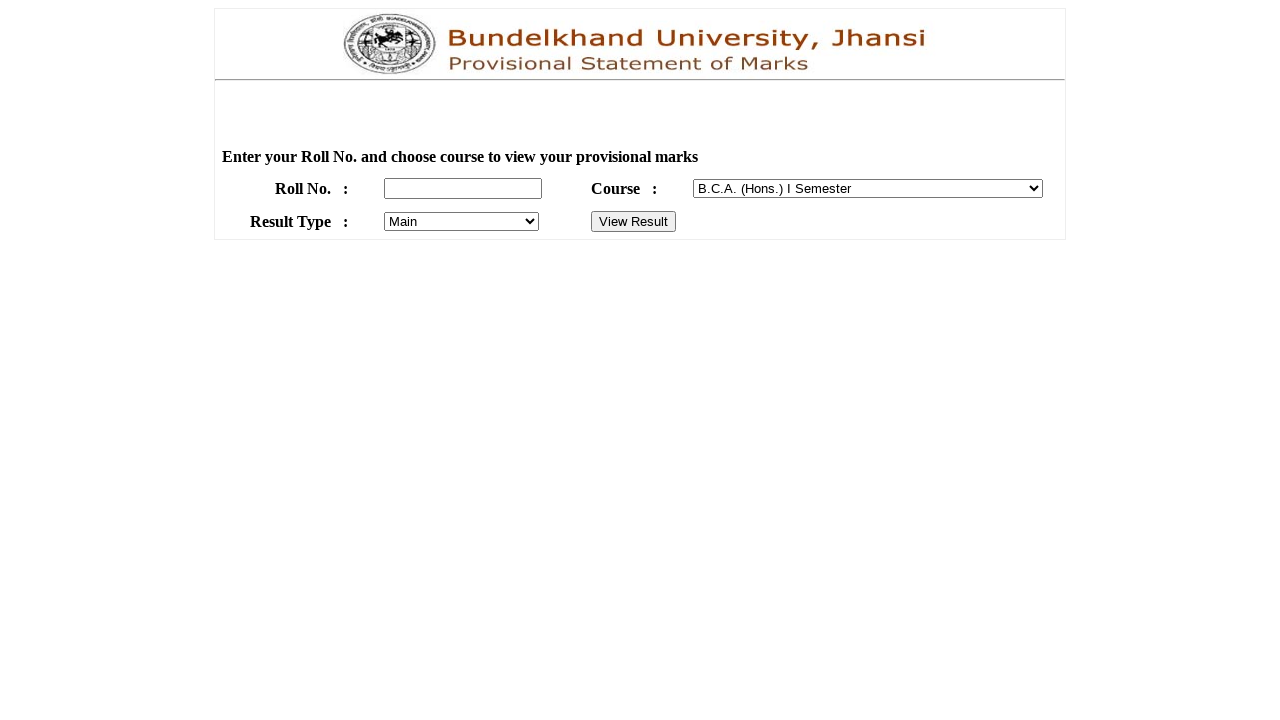

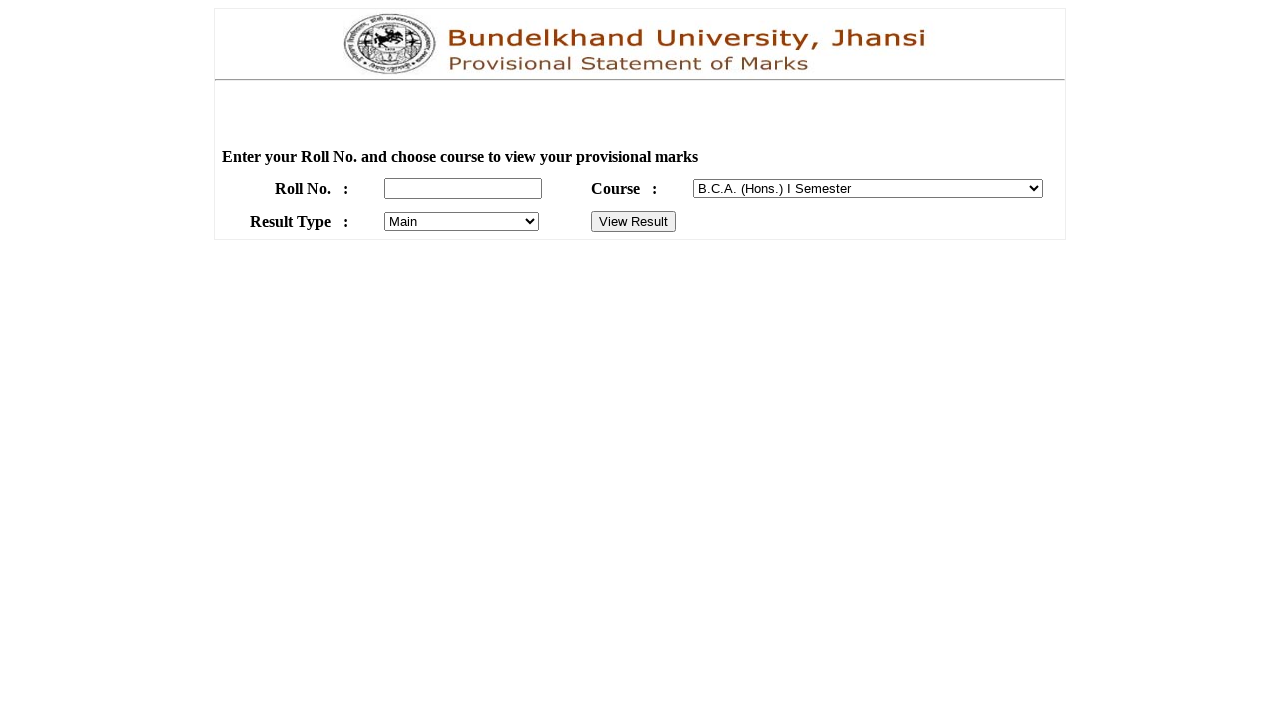